Tests that clicking the "GET STARTED" link navigates to the documentation intro page

Starting URL: https://playwright.dev/python

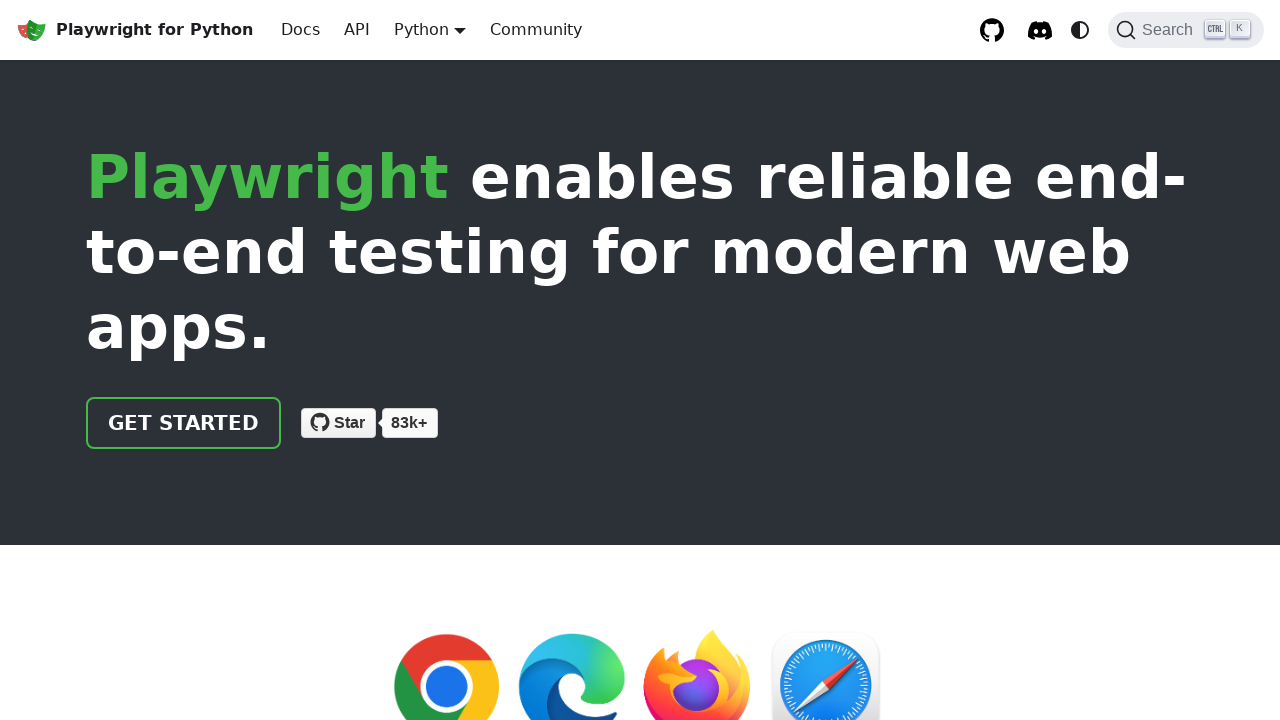

Clicked the GET STARTED link at (184, 423) on internal:role=link[name="GET STARTED"i]
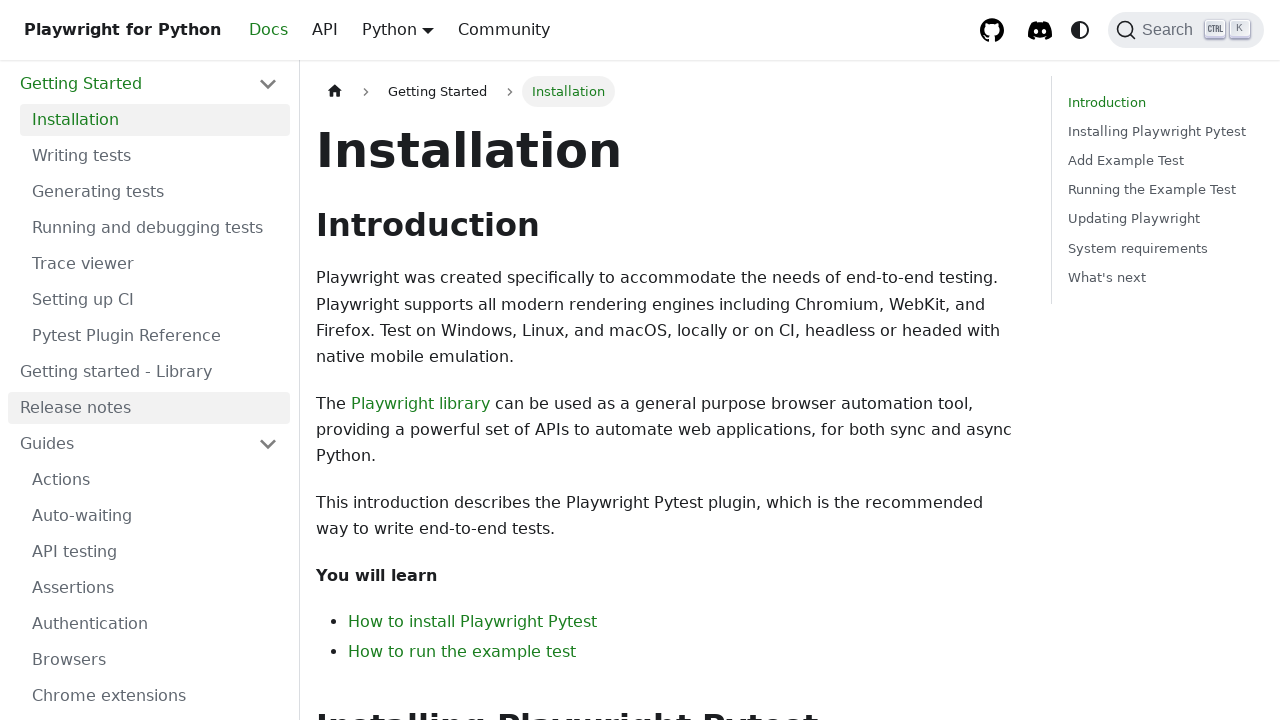

Waited for navigation to documentation intro page
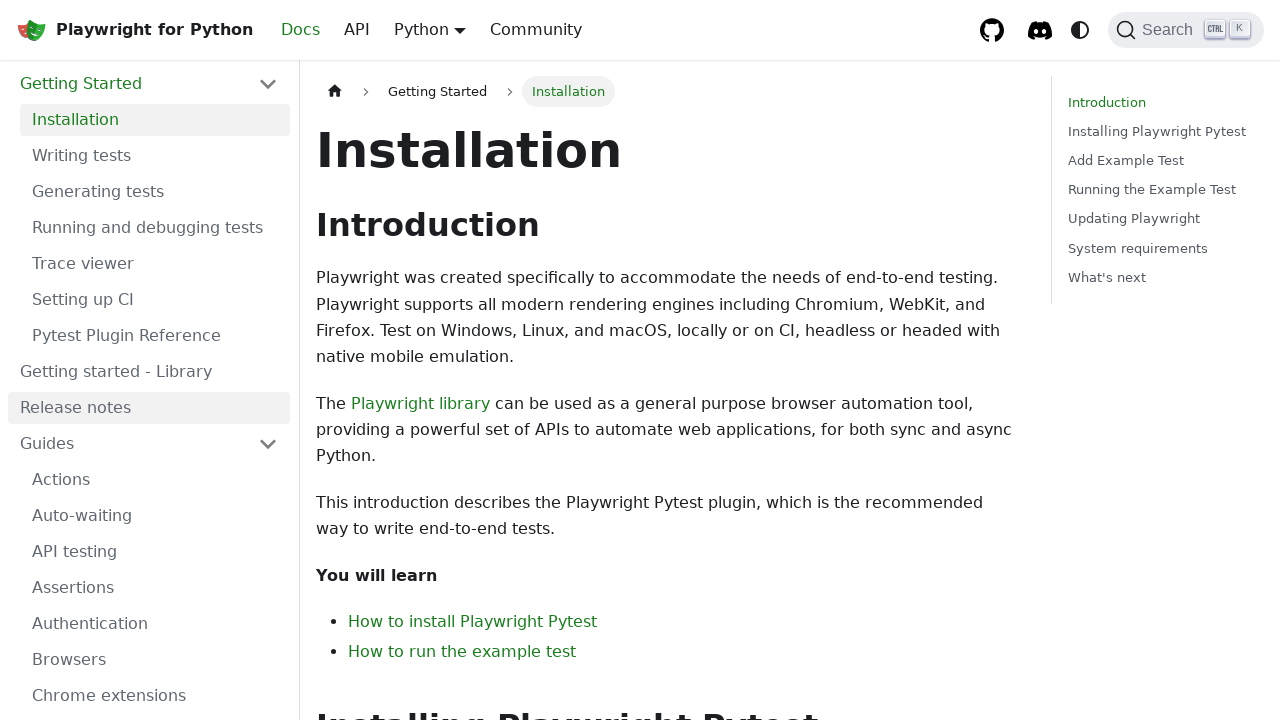

Verified that current URL matches the documentation intro page
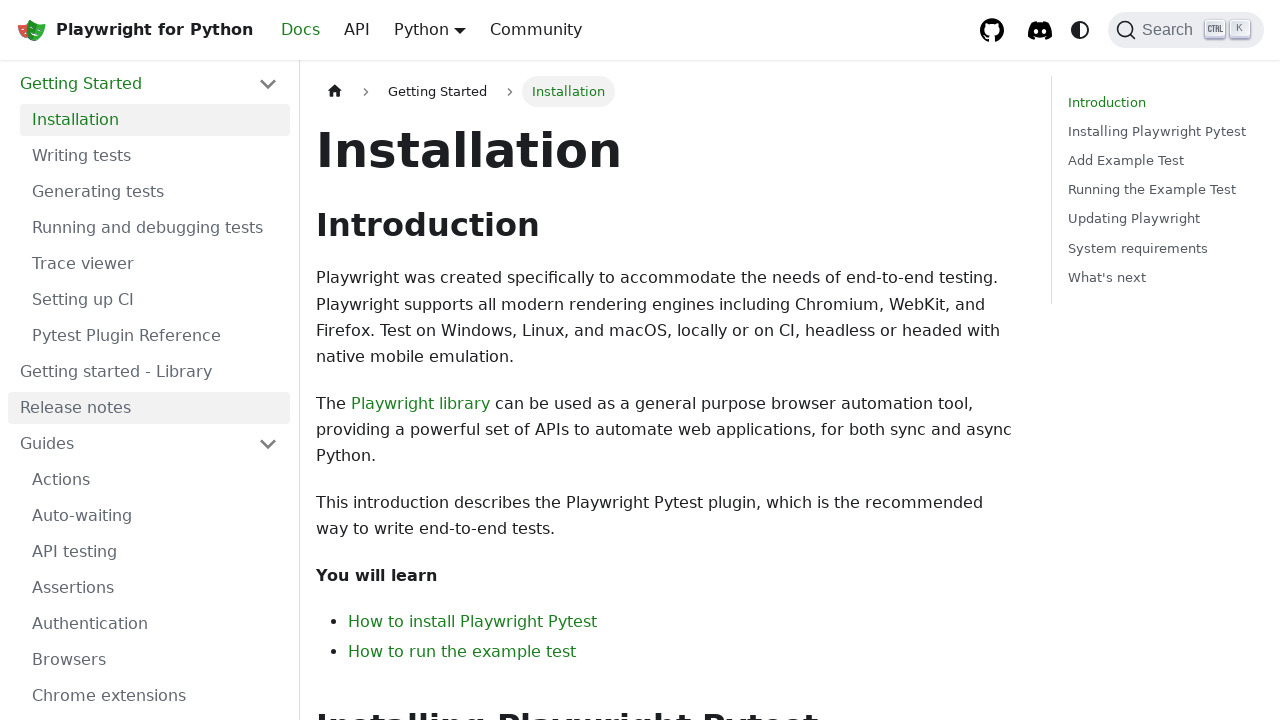

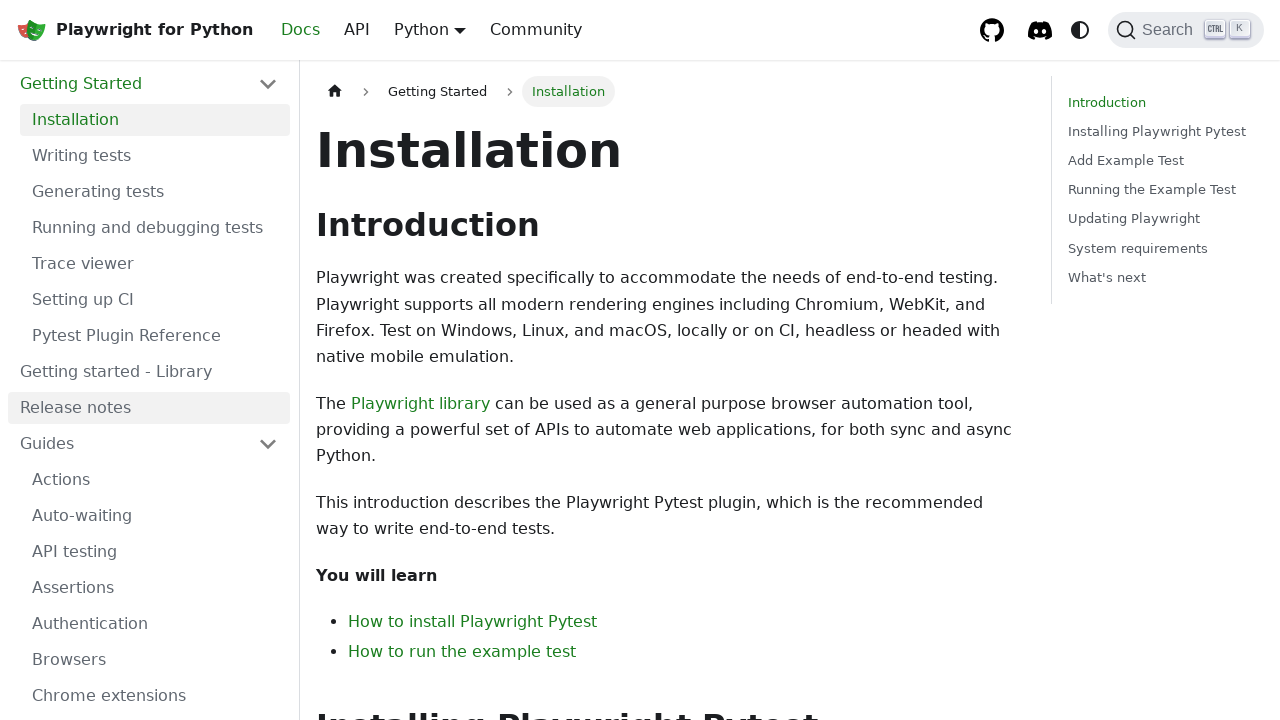